Tests that code blocks on Microsoft Learn documentation page do not have improper leading whitespace, newlines, or tabs at the start of the text content.

Starting URL: https://learn.microsoft.com/en-us/python/api/overview/azure/ai-language-questionanswering-readme?view=azure-python

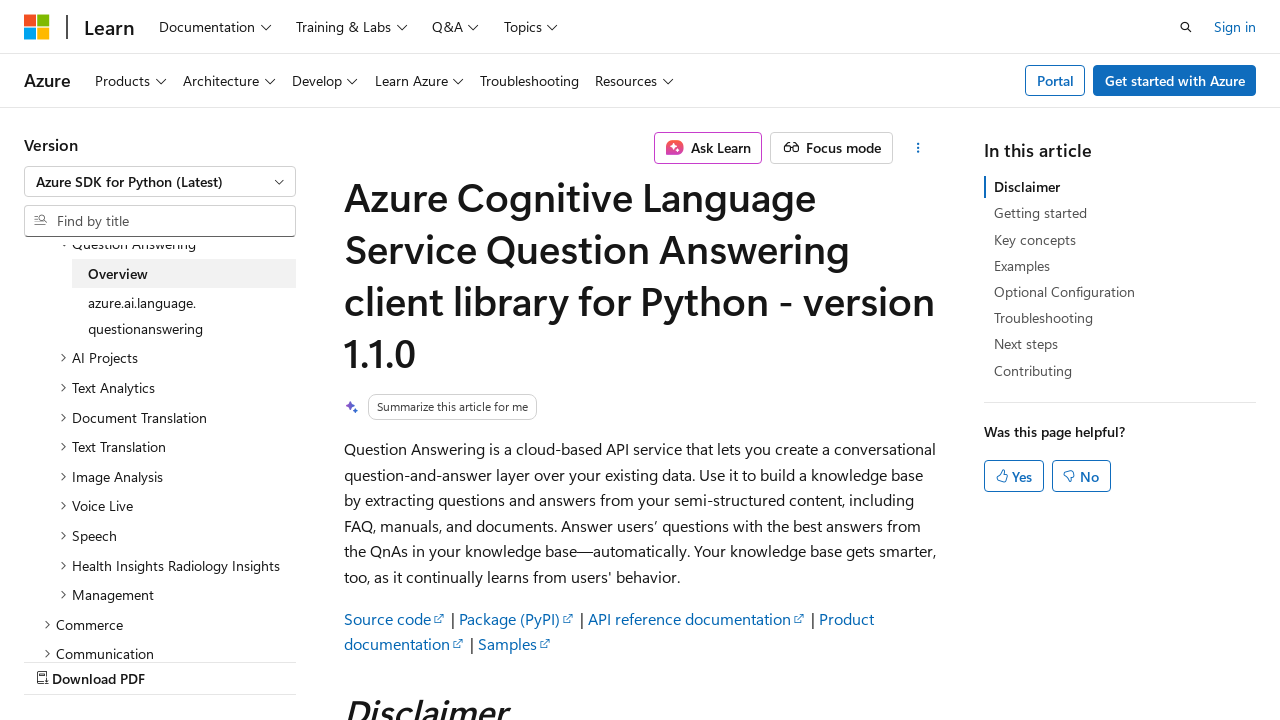

Navigated to Microsoft Learn Azure AI Language Question Answering documentation page
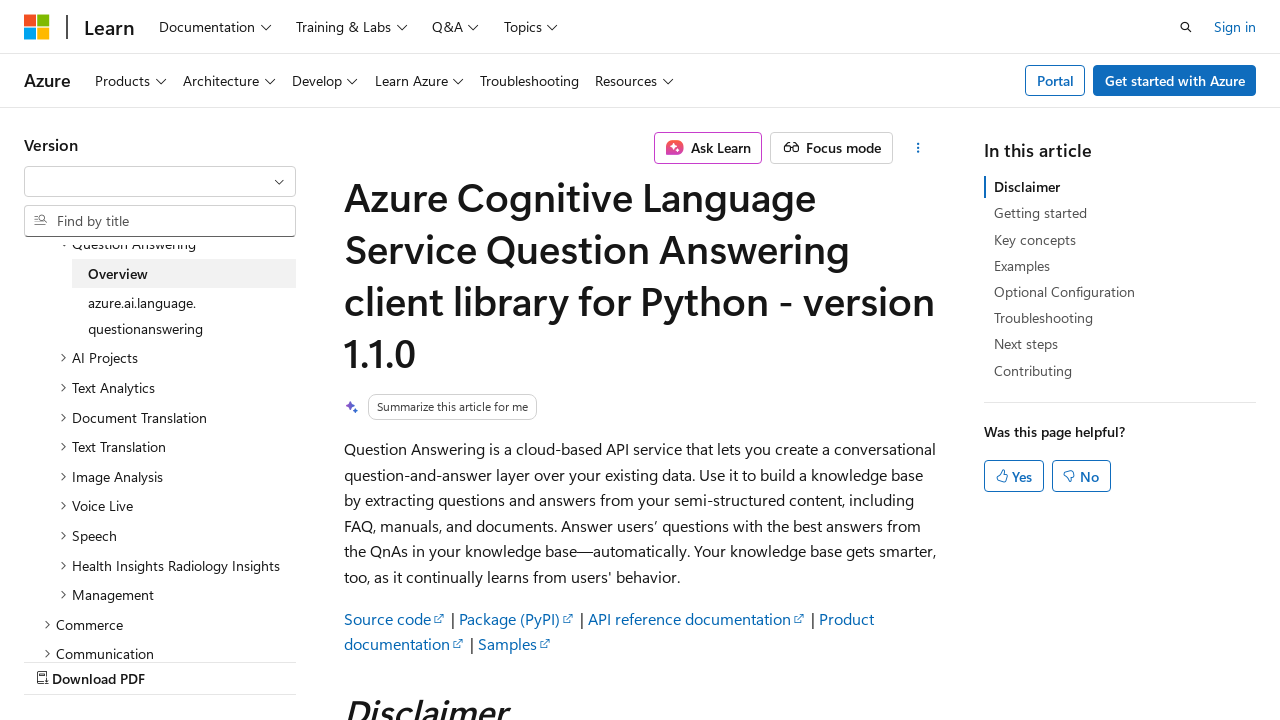

Code elements with lang- class prefix loaded
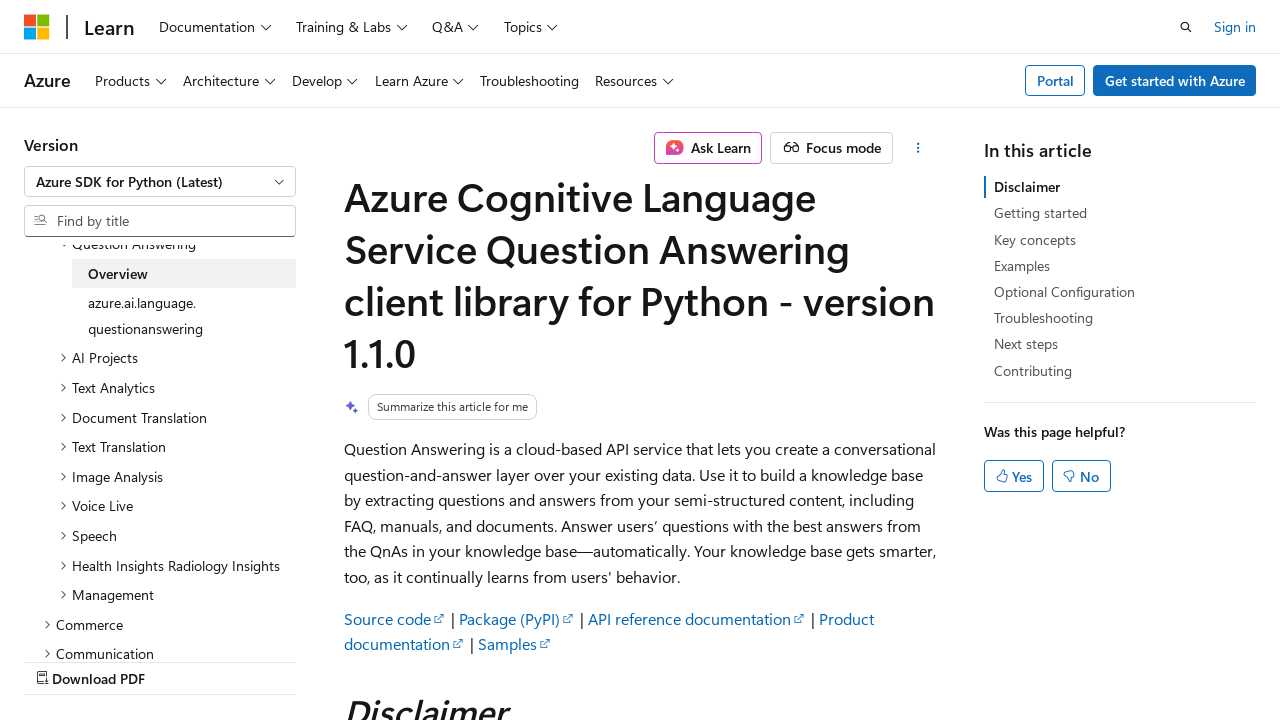

Found 12 code elements on the page
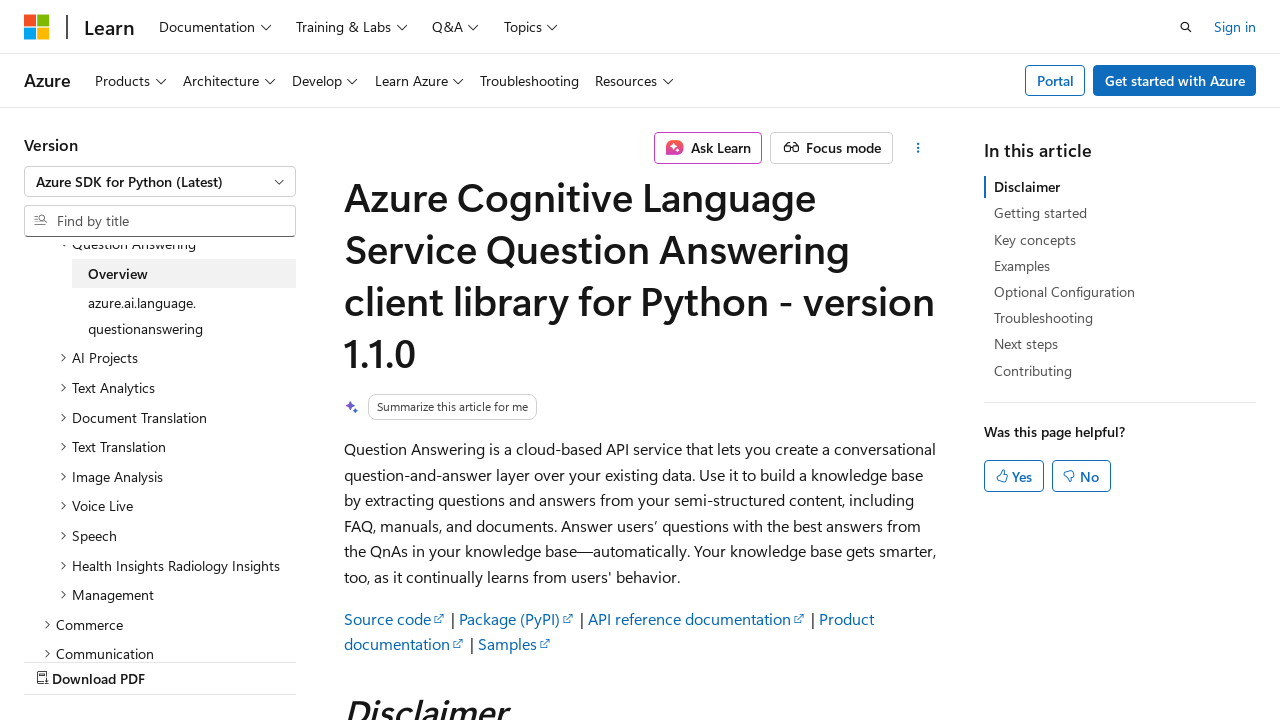

Verified code block has no improper leading whitespace (first 50 chars: pip install azure-ai-language-...)
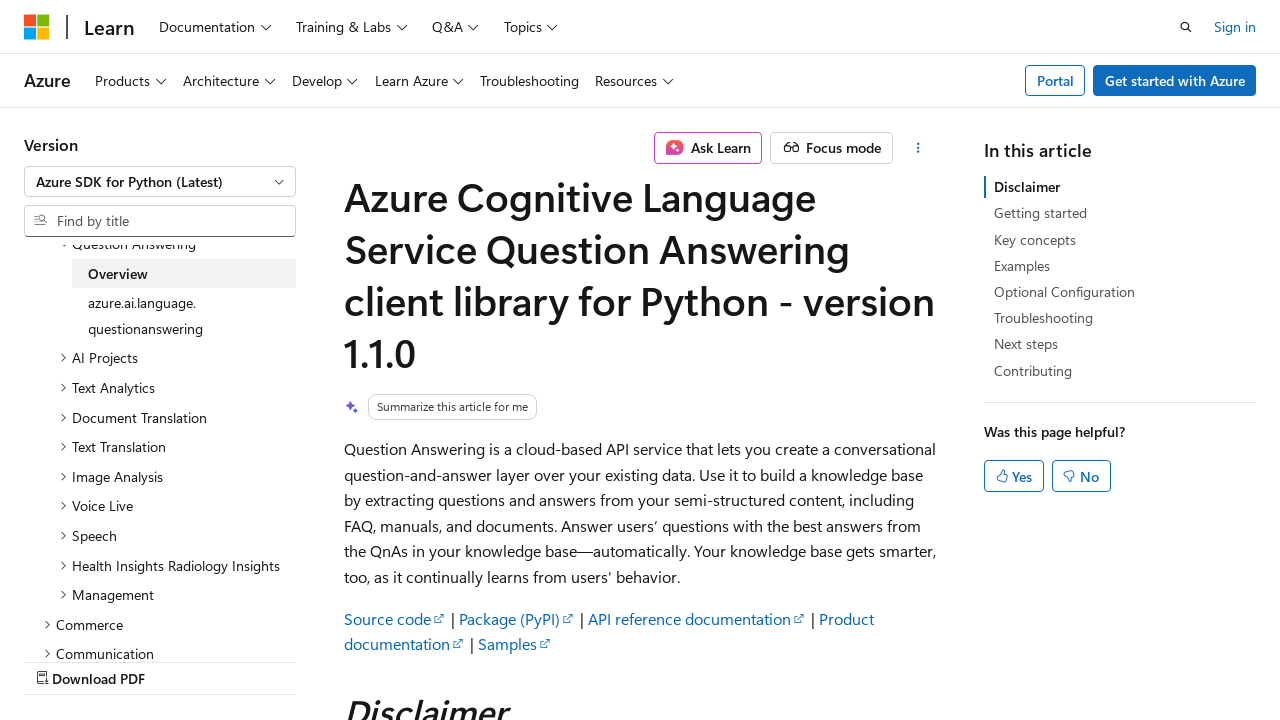

Verified code block has no improper leading whitespace (first 50 chars: az cognitiveservices account k...)
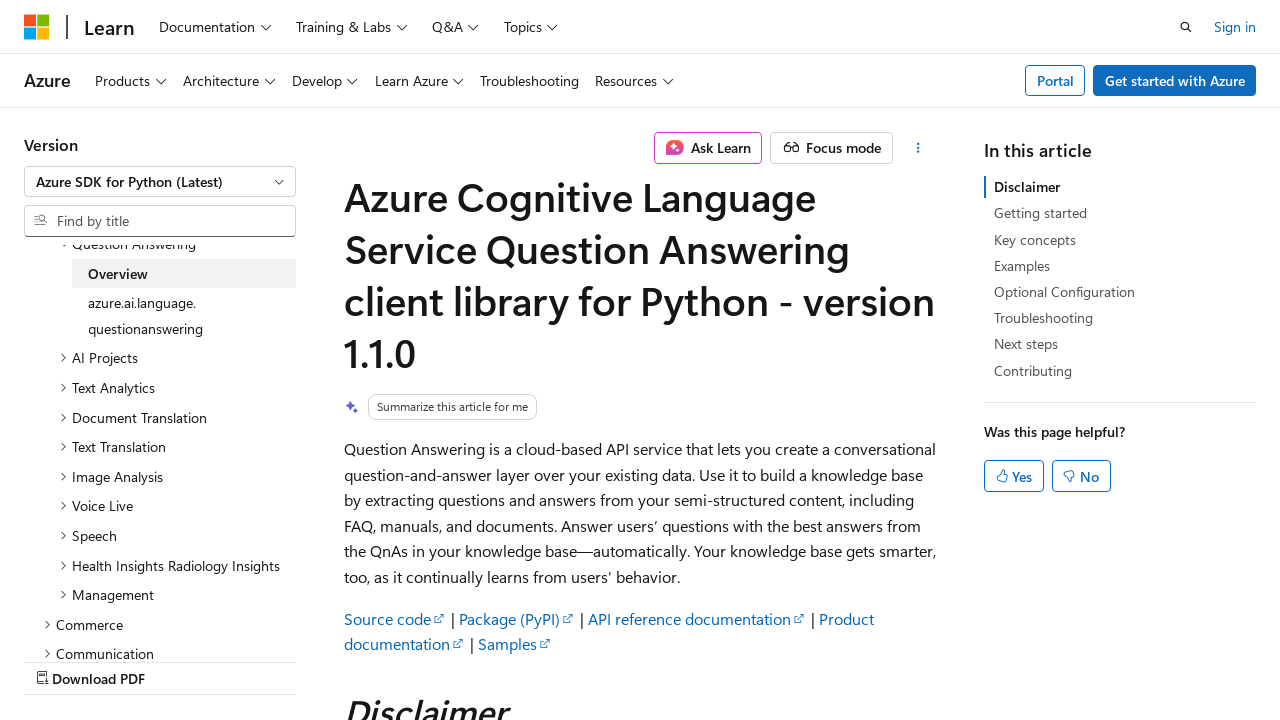

Verified code block has no improper leading whitespace (first 50 chars: from azure.core.credentials im...)
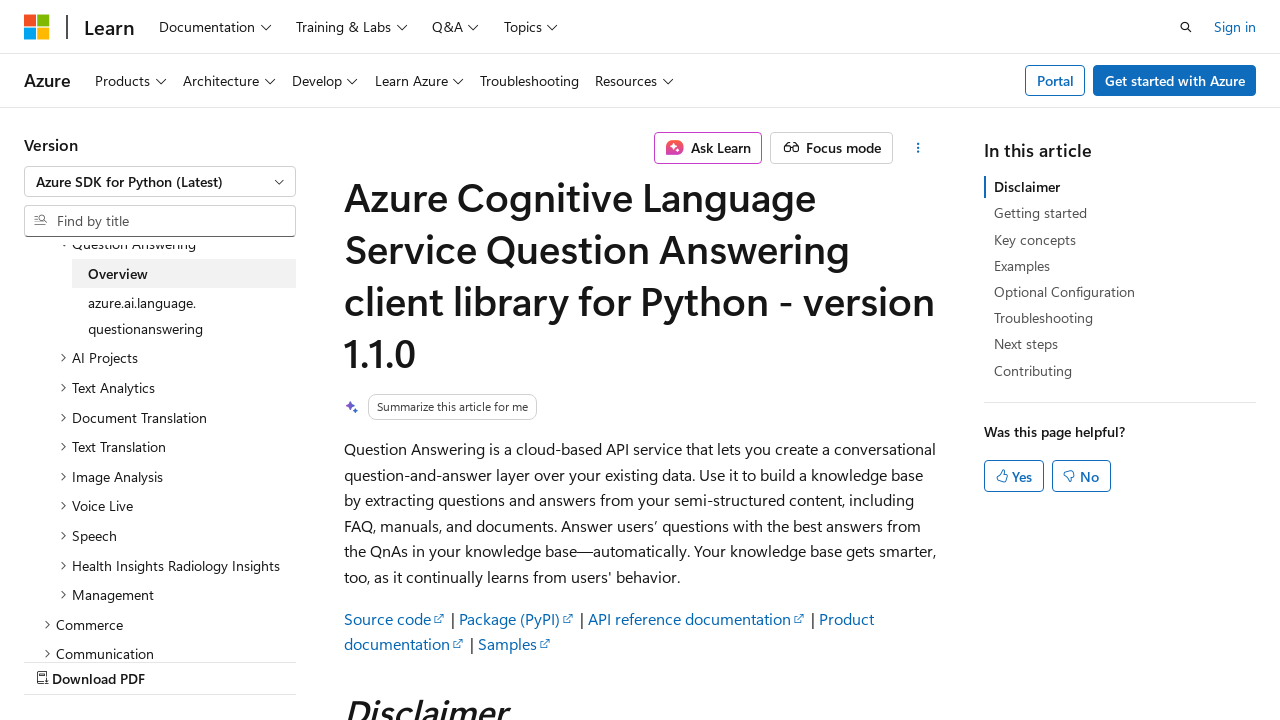

Verified code block has no improper leading whitespace (first 50 chars: from azure.core.credentials im...)
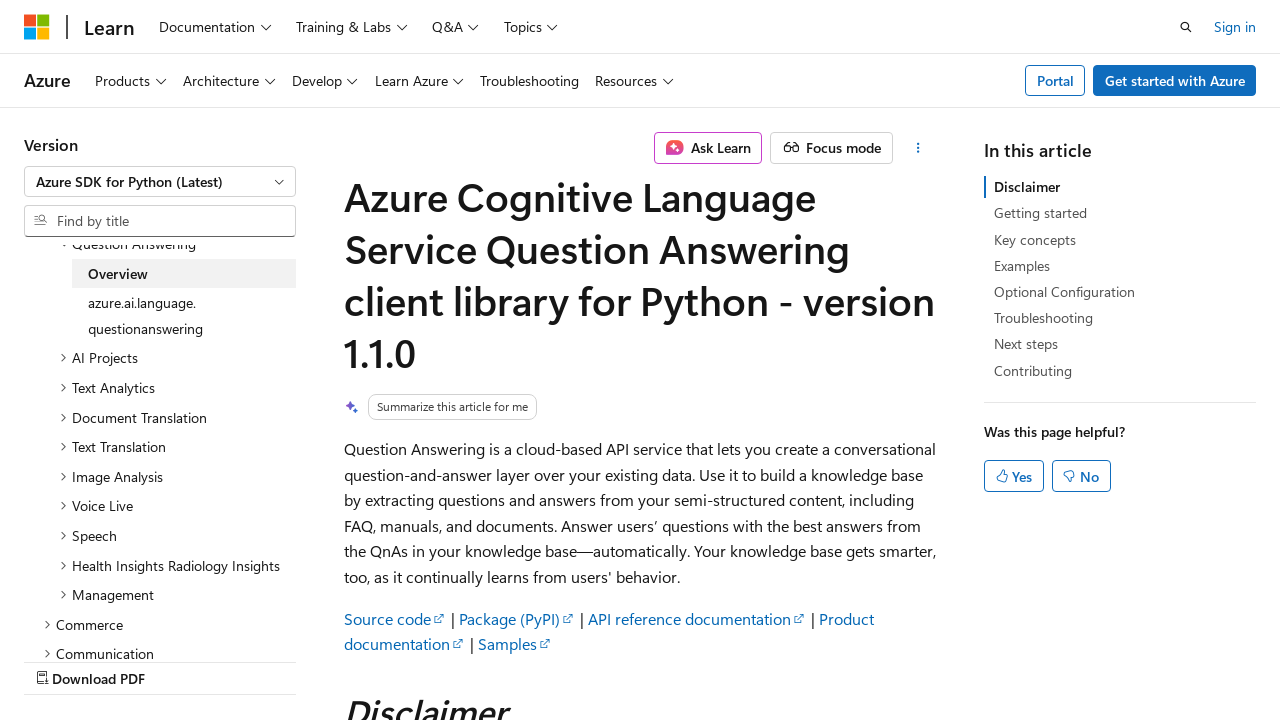

Verified code block has no improper leading whitespace (first 50 chars: from azure.ai.language.questio...)
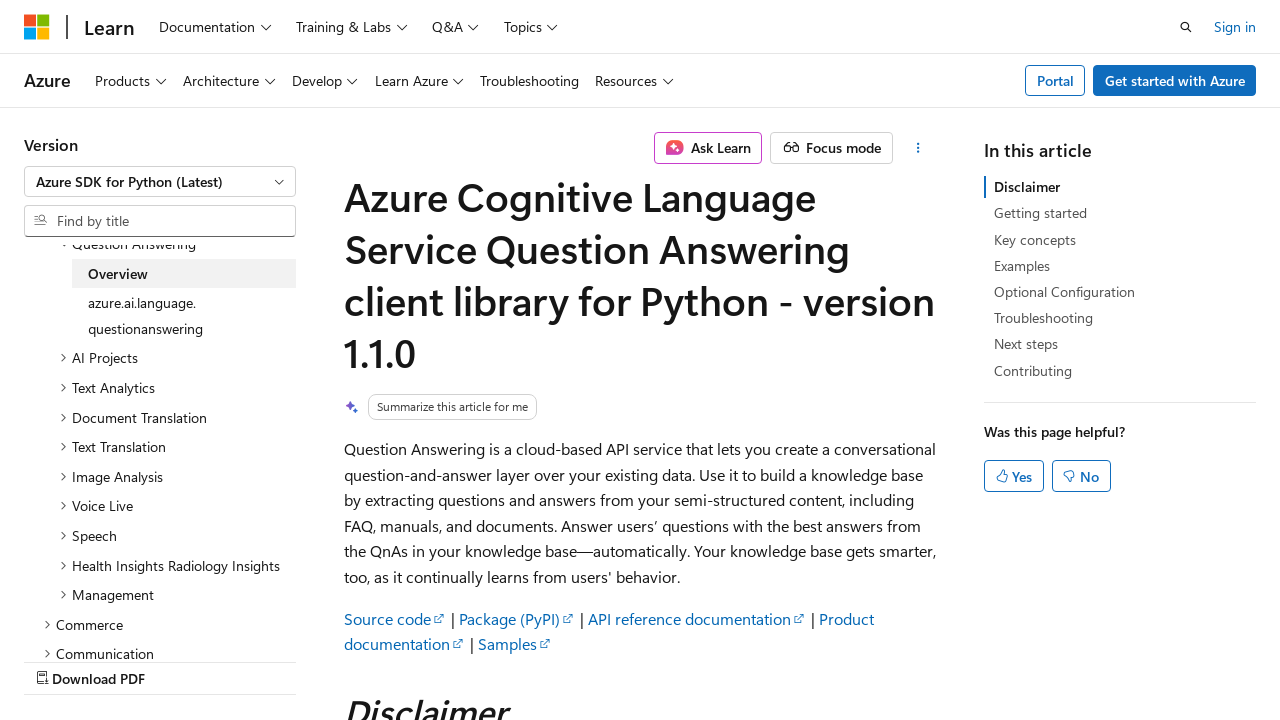

Verified code block has no improper leading whitespace (first 50 chars: import os
from azure.core.cred...)
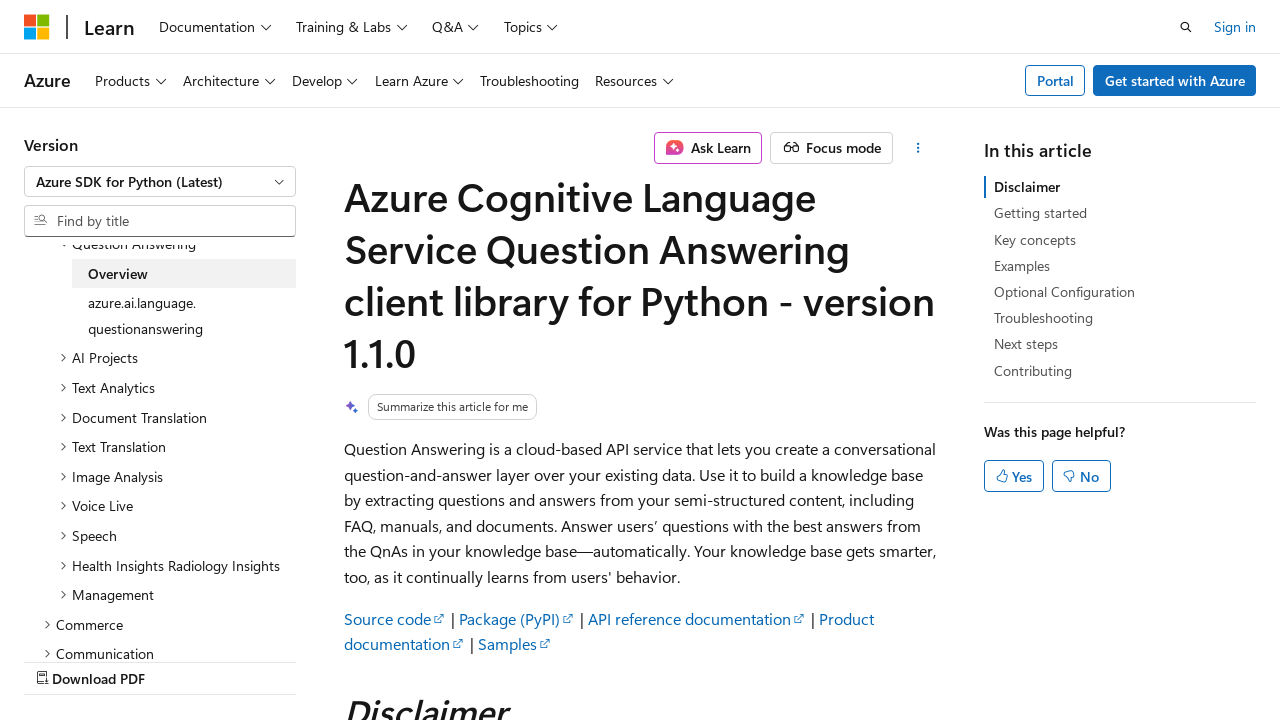

Verified code block has no improper leading whitespace (first 50 chars: import os
from azure.core.cred...)
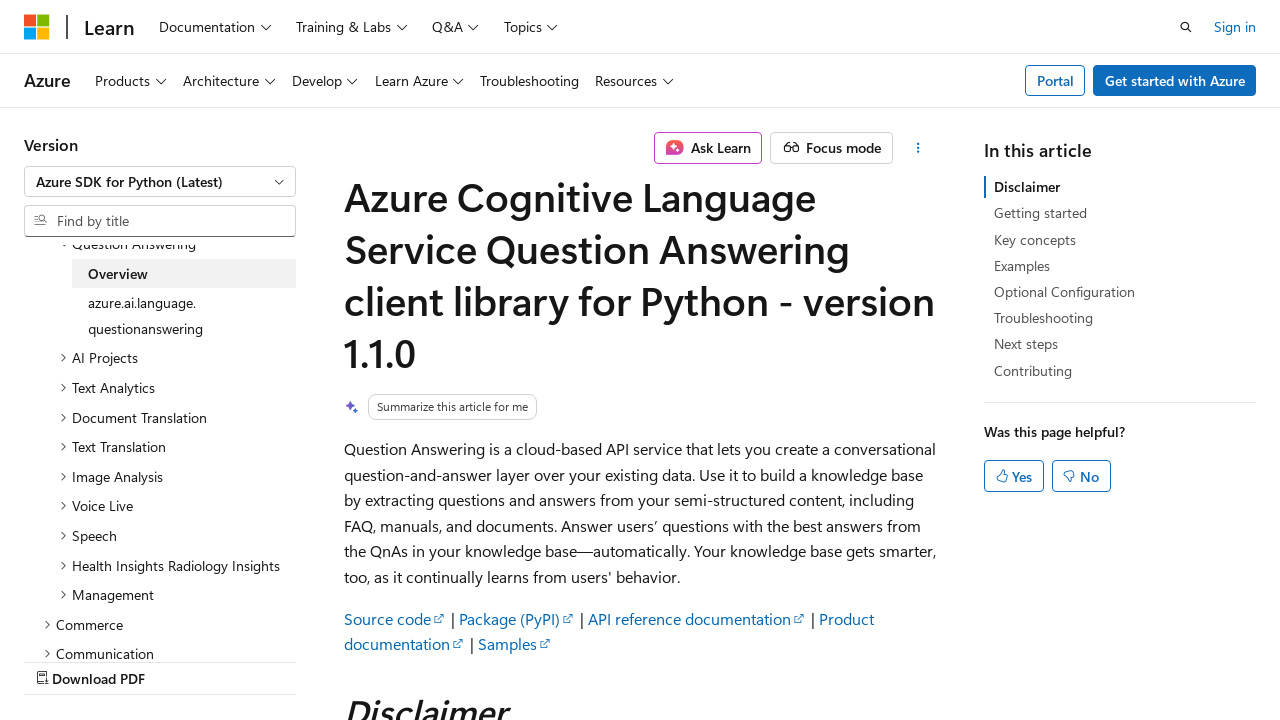

Verified code block has no improper leading whitespace (first 50 chars: import os
from azure.core.cred...)
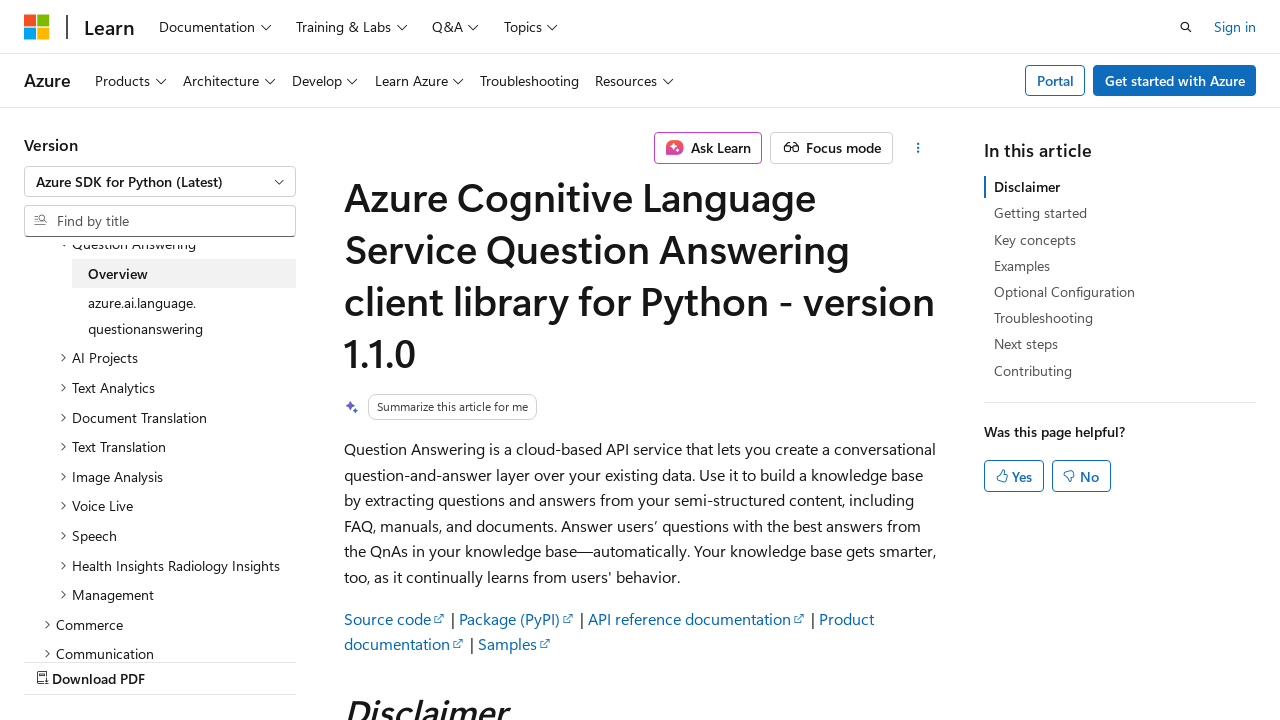

Verified code block has no improper leading whitespace (first 50 chars: import os
from azure.core.cred...)
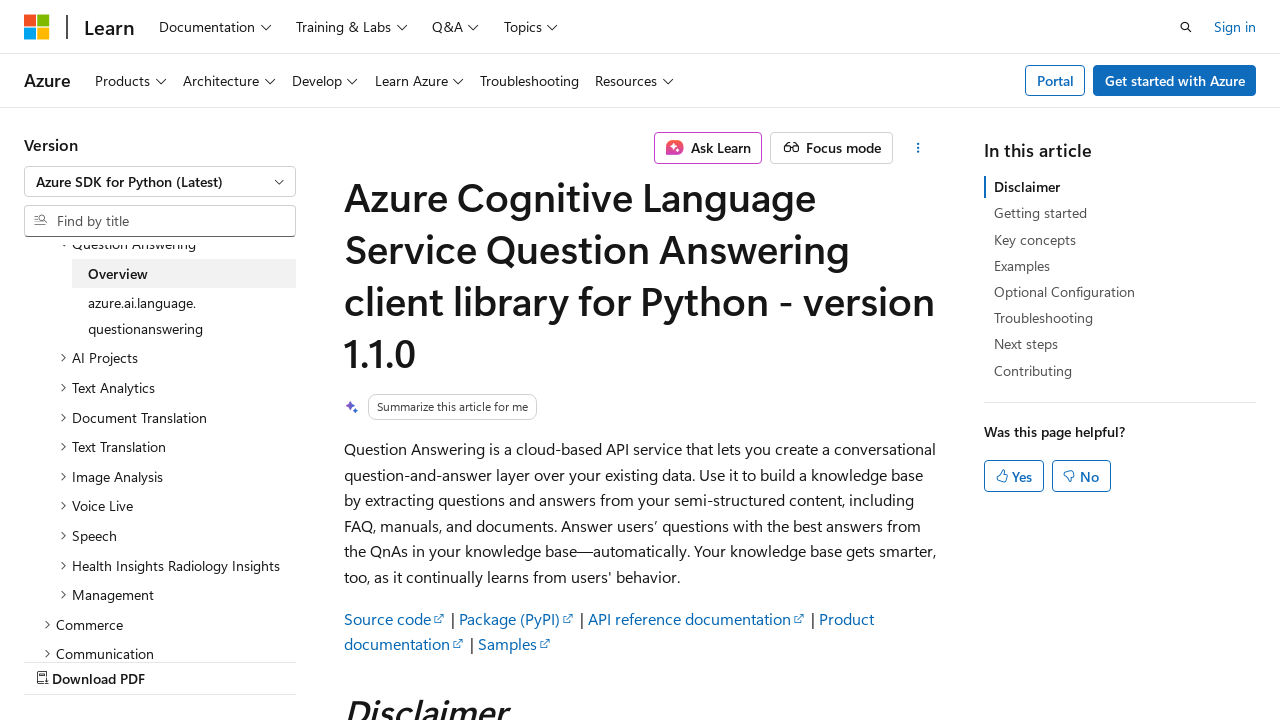

Verified code block has no improper leading whitespace (first 50 chars: import os
from azure.core.cred...)
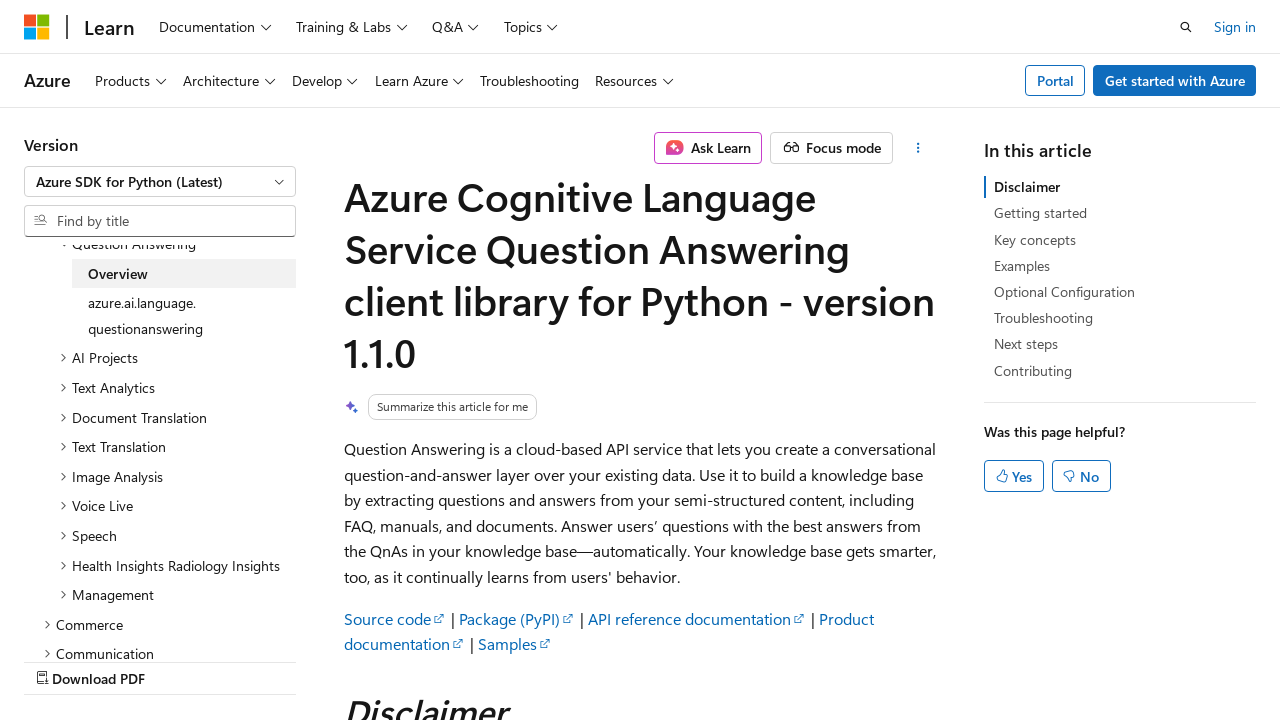

Verified code block has no improper leading whitespace (first 50 chars: import os
from azure.core.cred...)
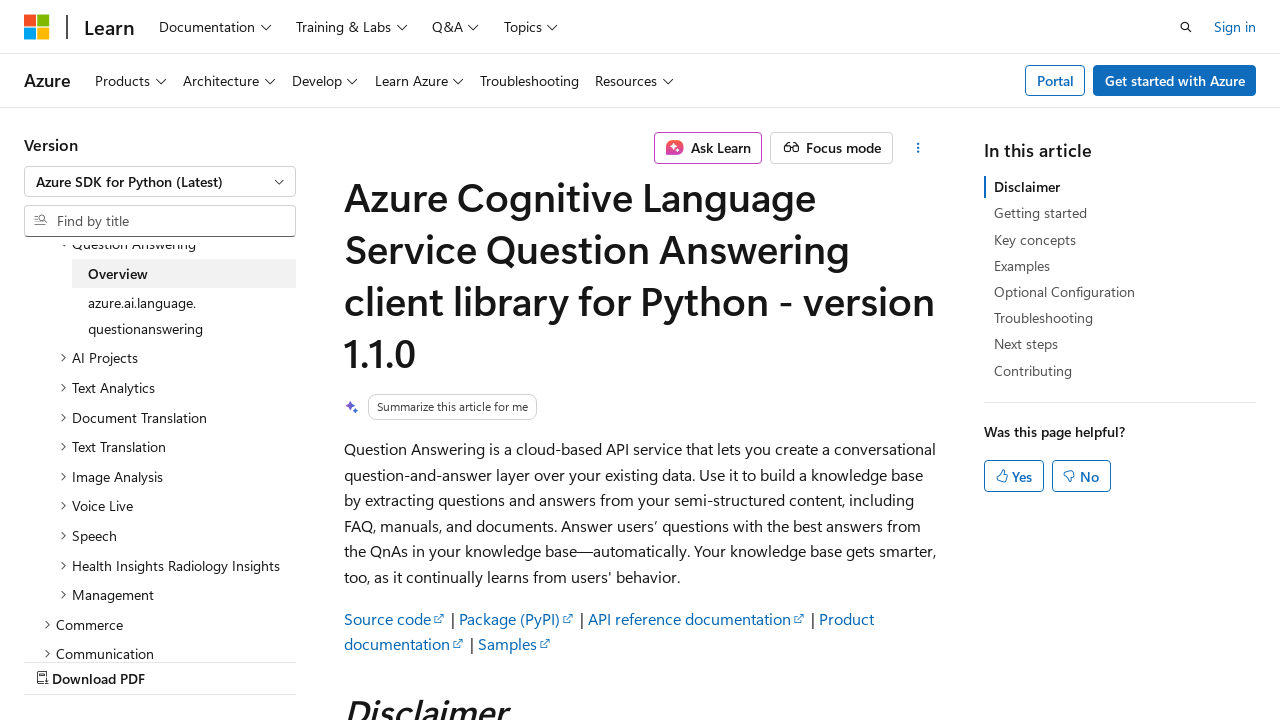

Verified code block has no improper leading whitespace (first 50 chars: from azure.core.exceptions imp...)
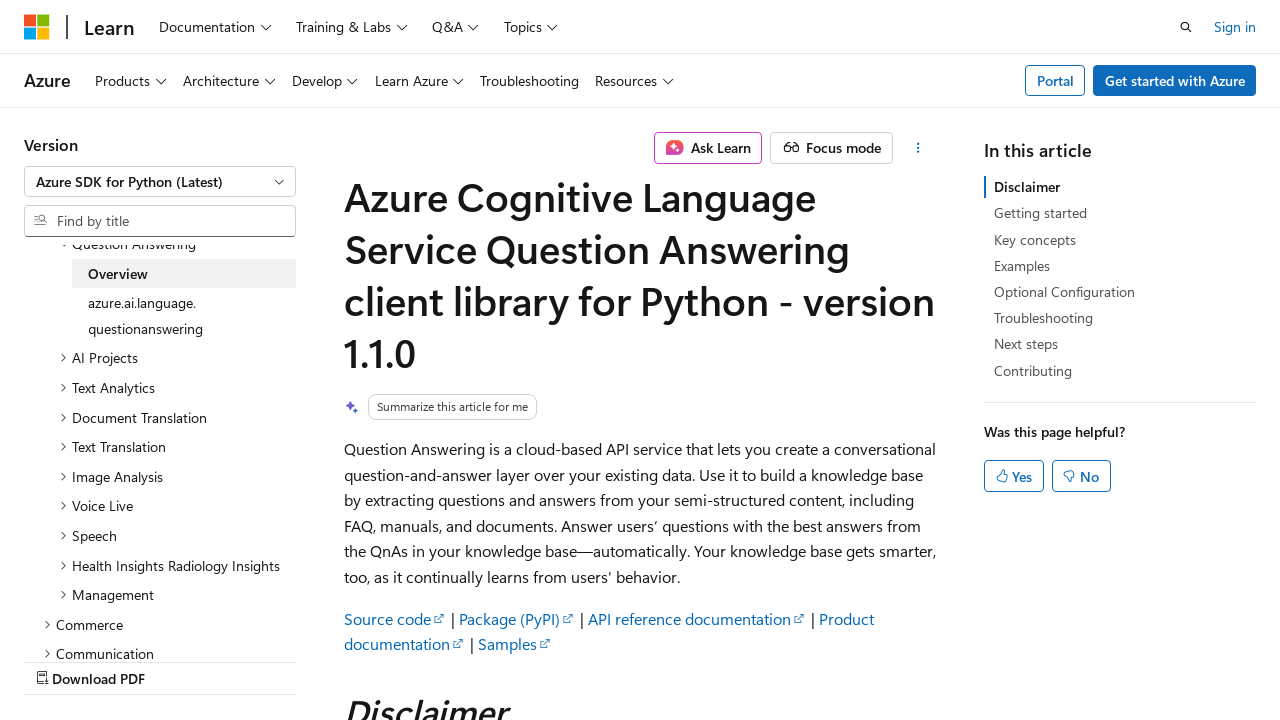

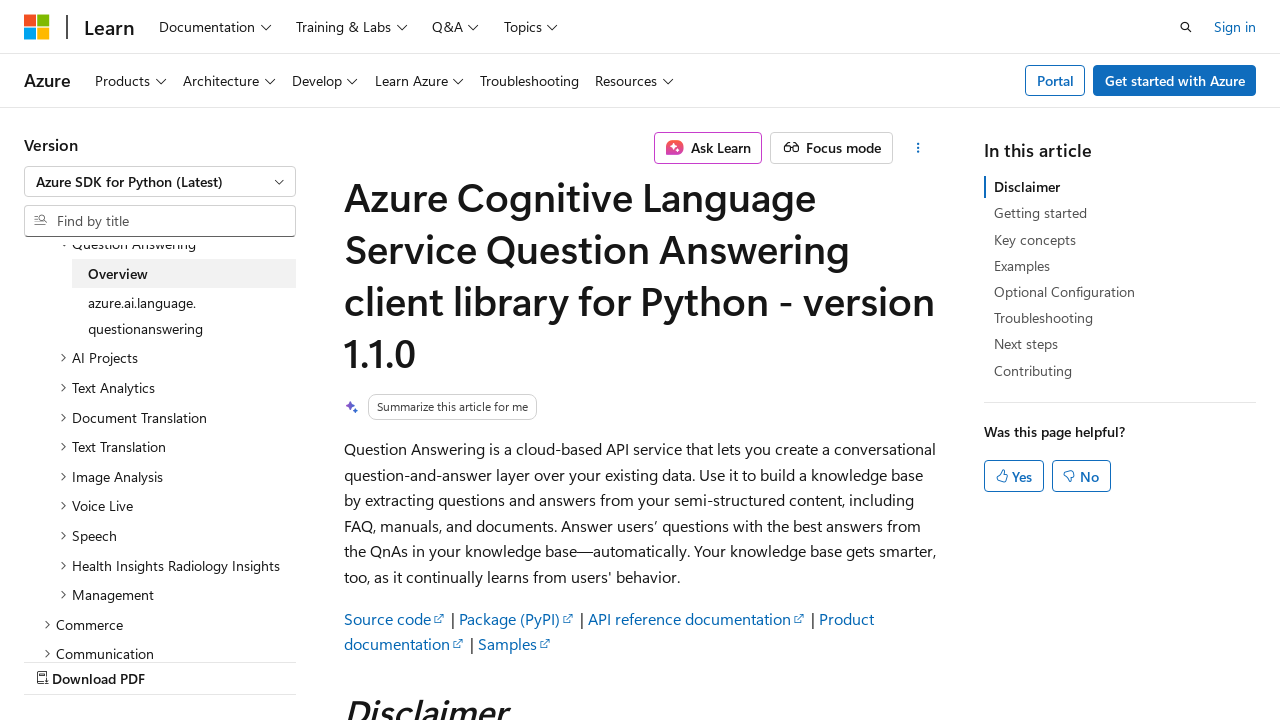